Tests navigation to the "Наука" (Science) news section on ukr.net and verifies the navigation element is present

Starting URL: https://www.ukr.net/

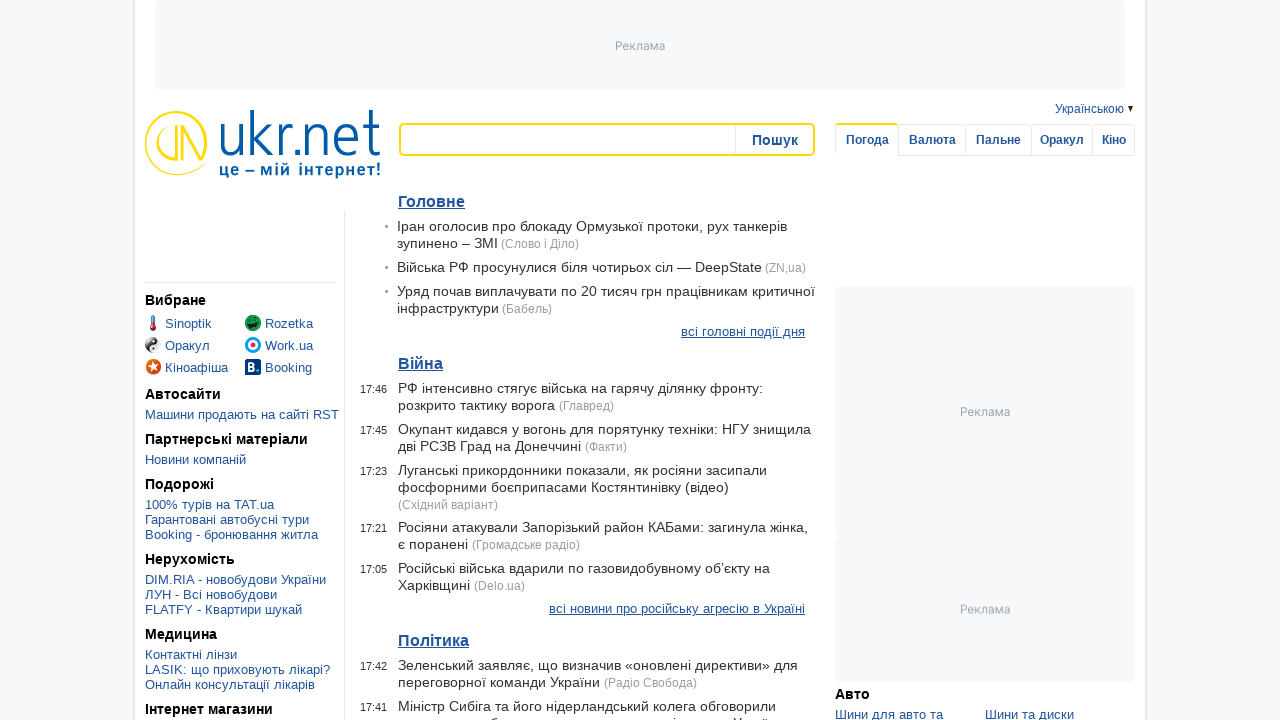

Clicked on 'Наука' (Science) news section link at (422, 360) on text=Наука
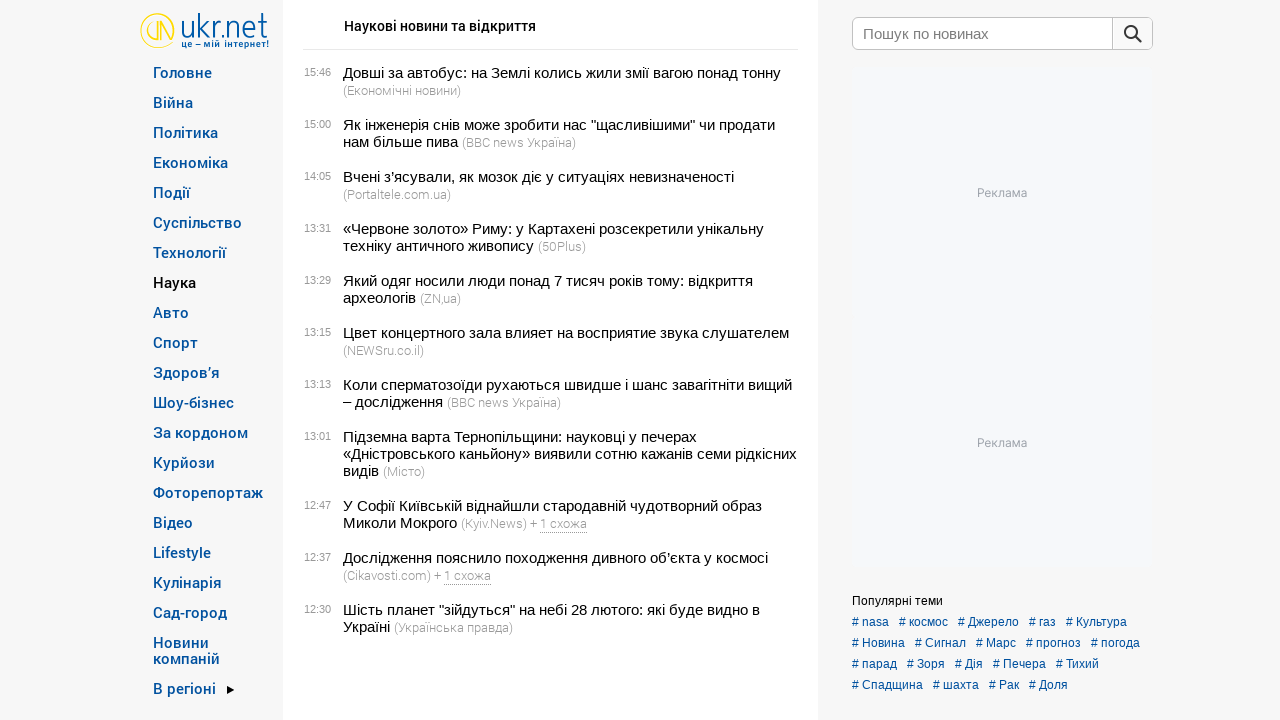

Navigation element verified - Science section loaded successfully
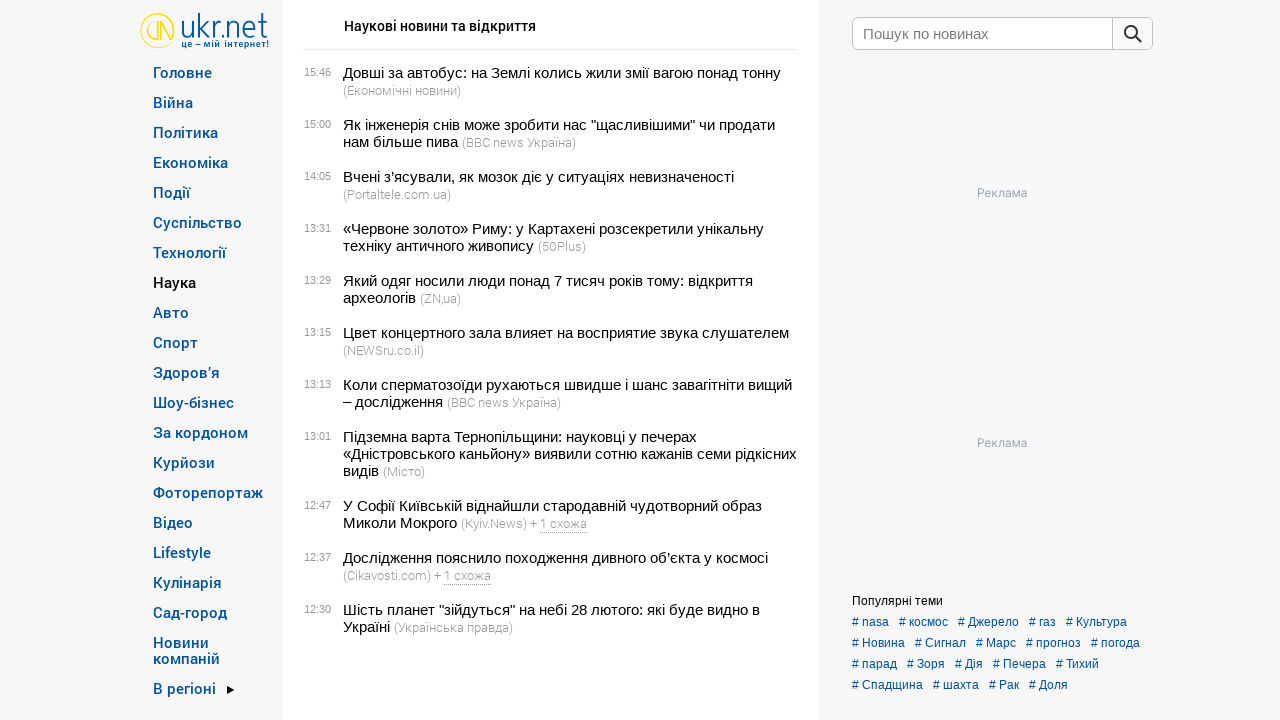

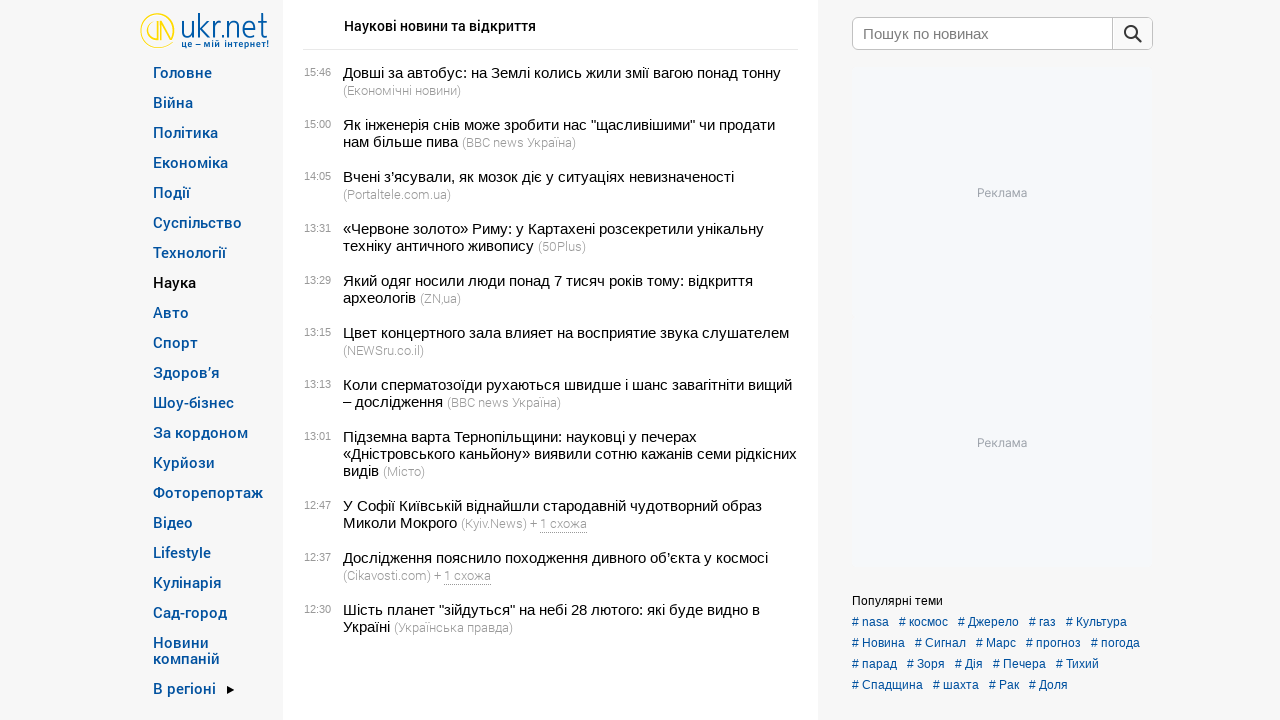